Tests A/B test opt-out by first visiting the homepage, adding an opt-out cookie, then navigating to the A/B test page and verifying the opt-out state.

Starting URL: http://the-internet.herokuapp.com

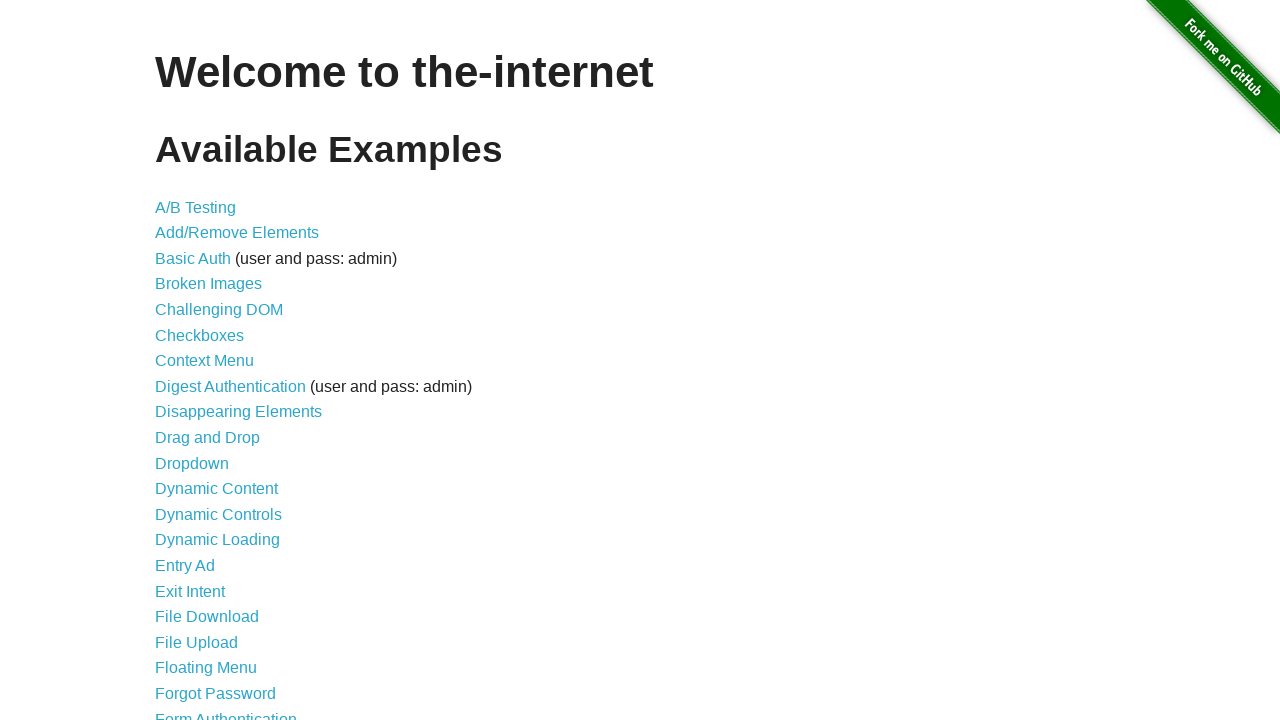

Added optimizelyOptOut cookie with value 'true' to opt out of A/B testing
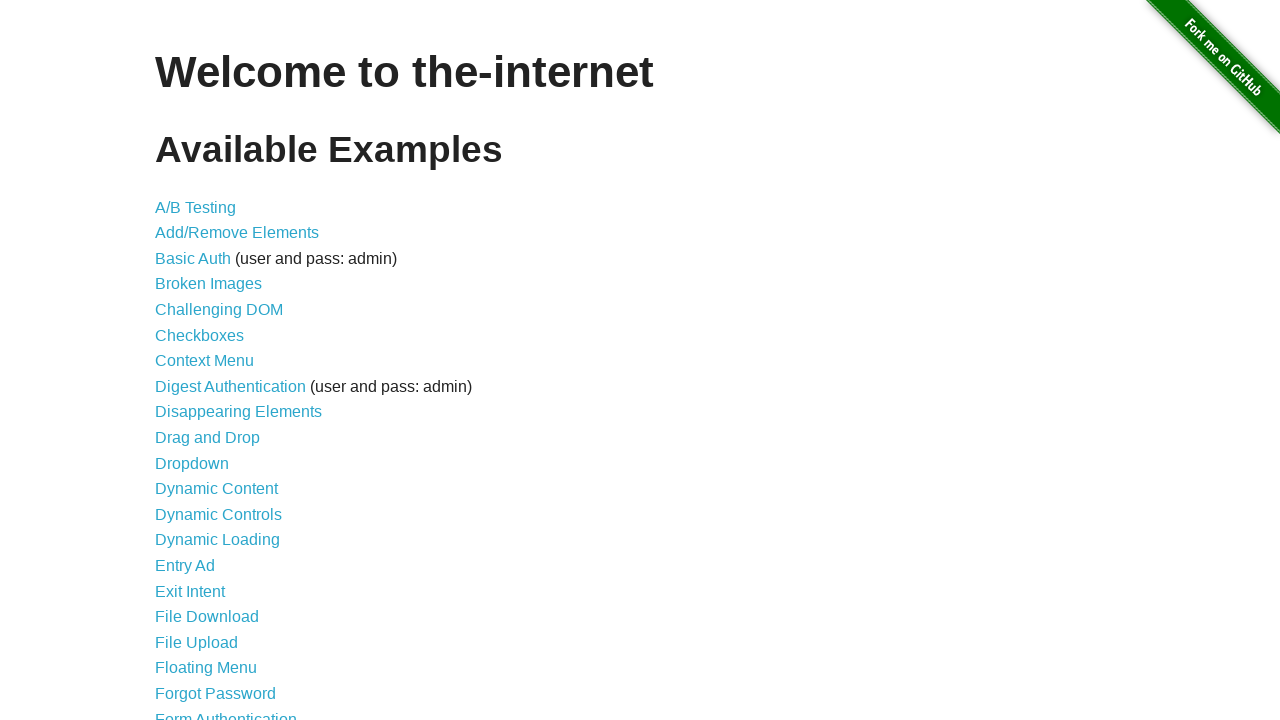

Navigated to A/B test page at http://the-internet.herokuapp.com/abtest
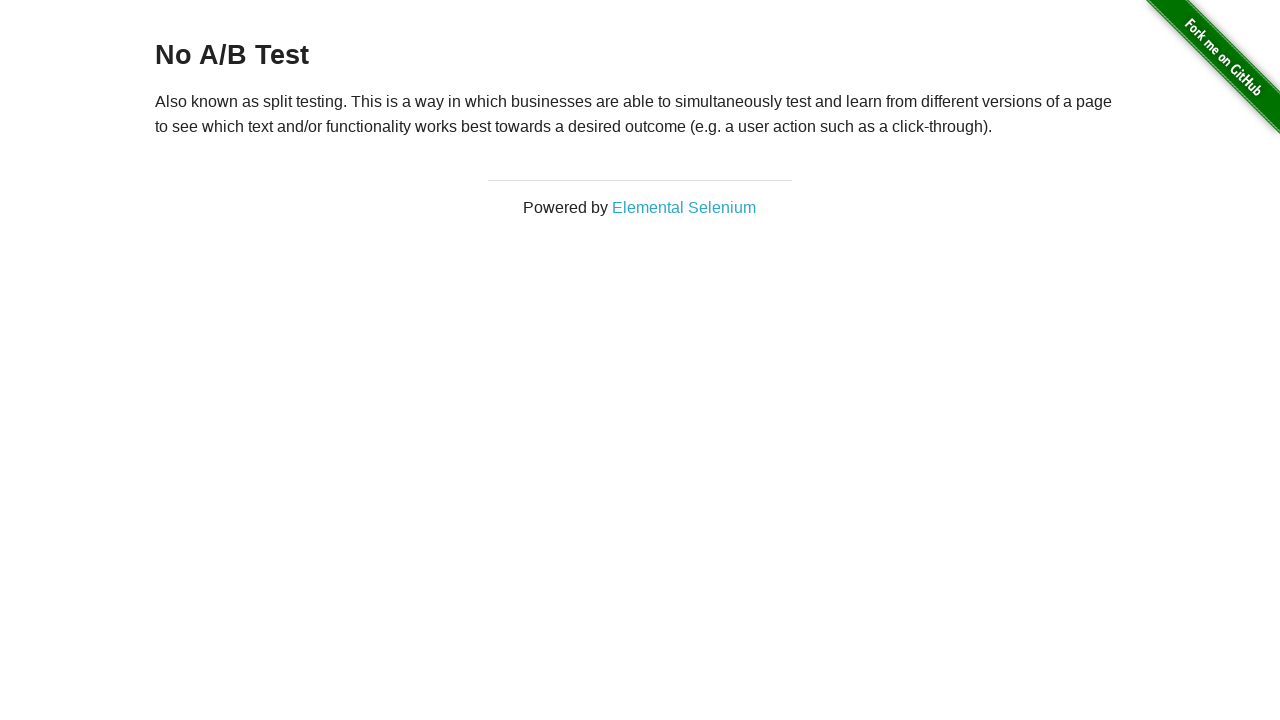

Retrieved heading text: 'No A/B Test'
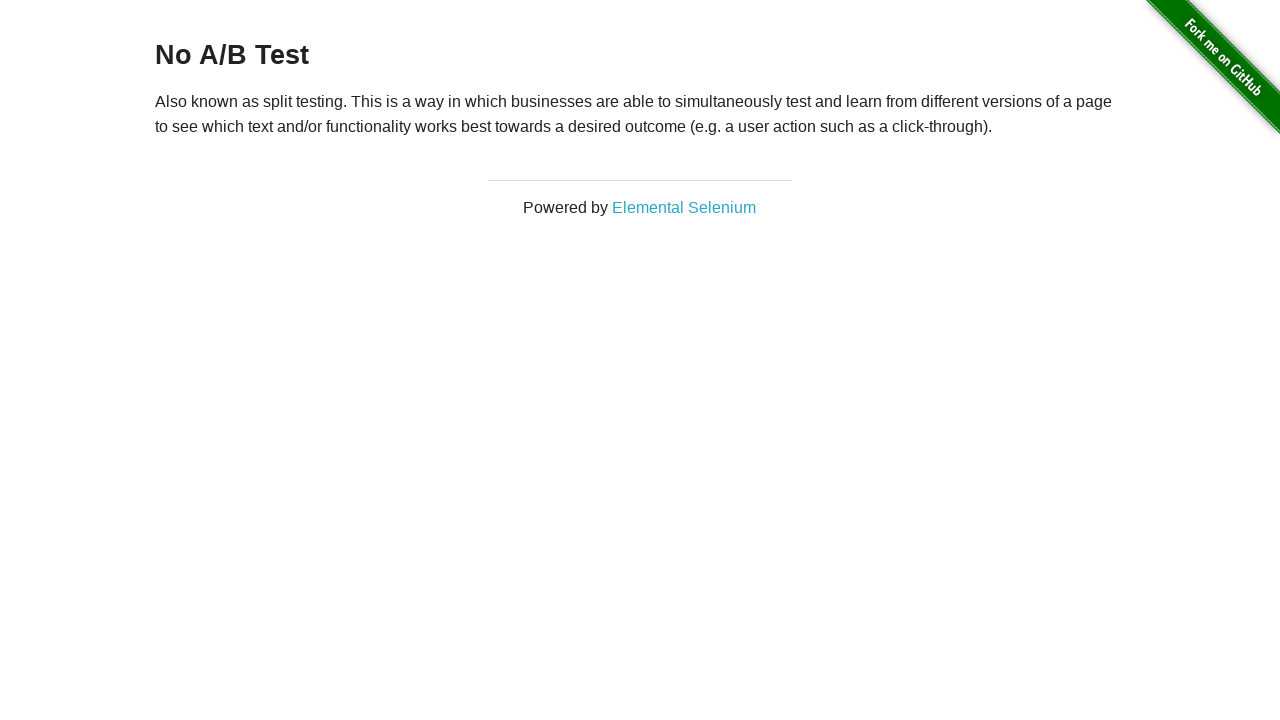

Verified that heading text is 'No A/B Test', confirming opt-out cookie is working
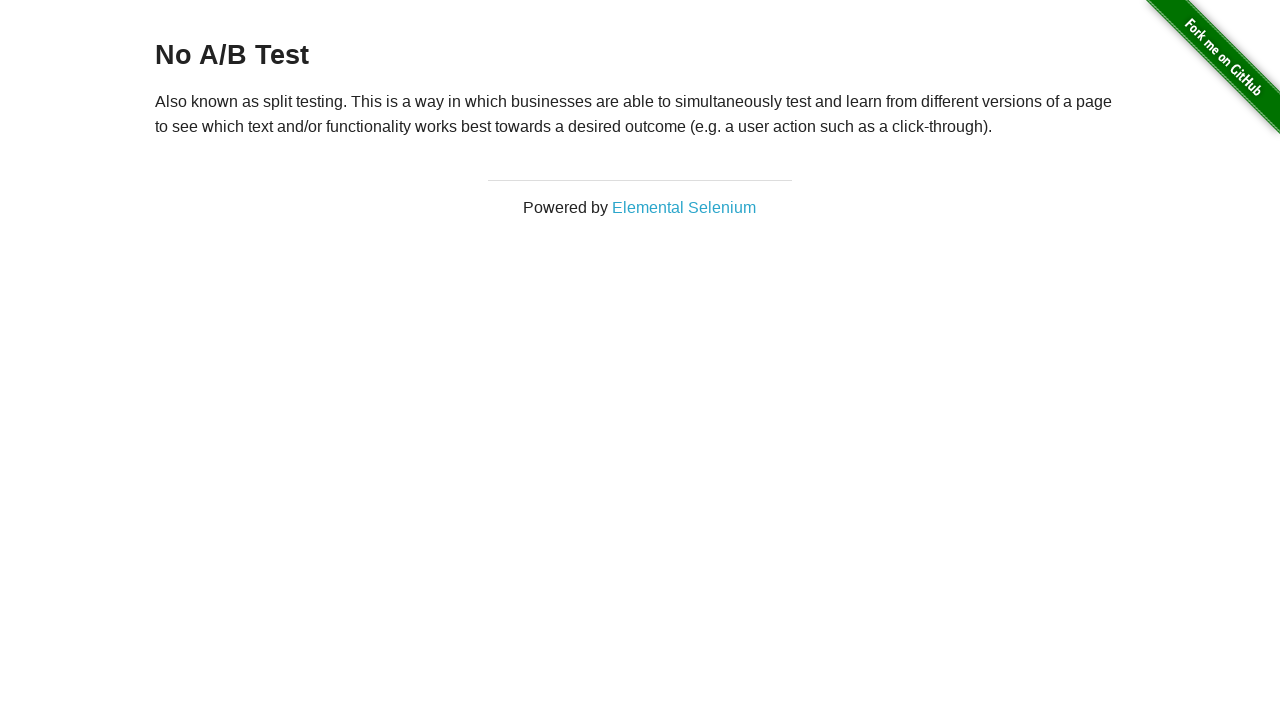

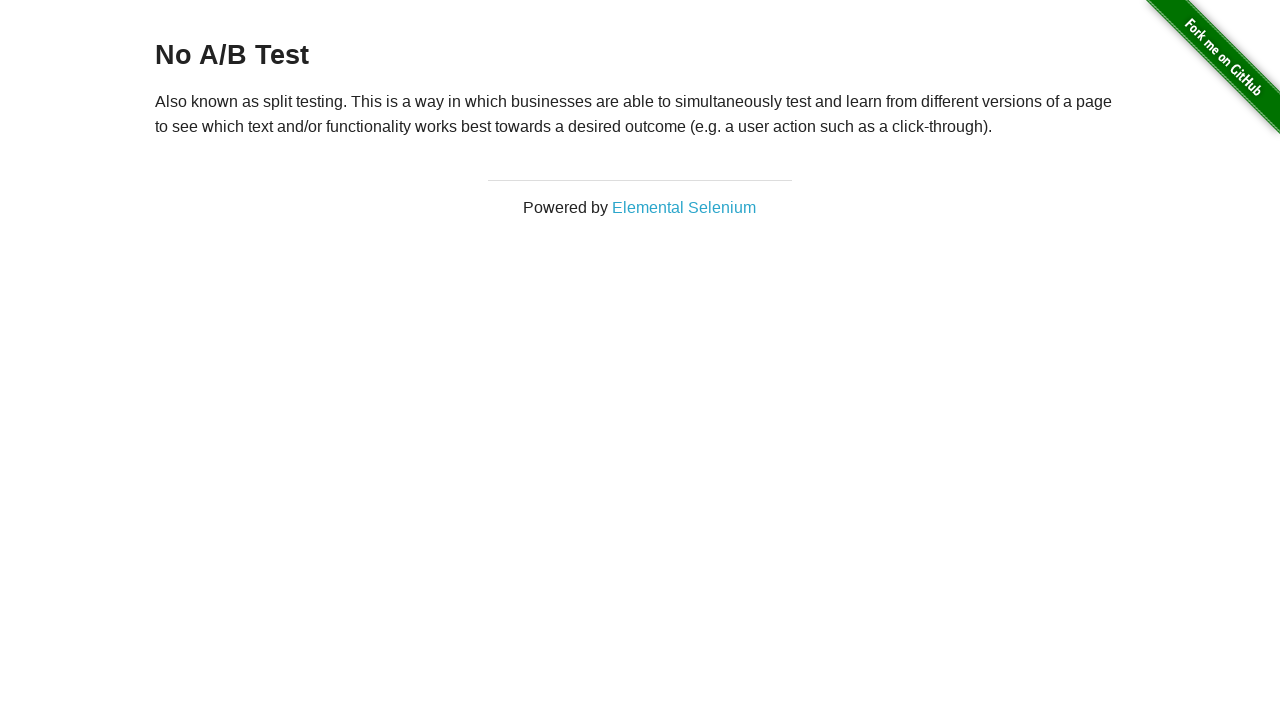